Tests block dragging functionality in the Blockly block factory demo by dragging a block and verifying the canvas position changes.

Starting URL: https://blockly-demo.appspot.com/static/demos/blockfactory/index.html

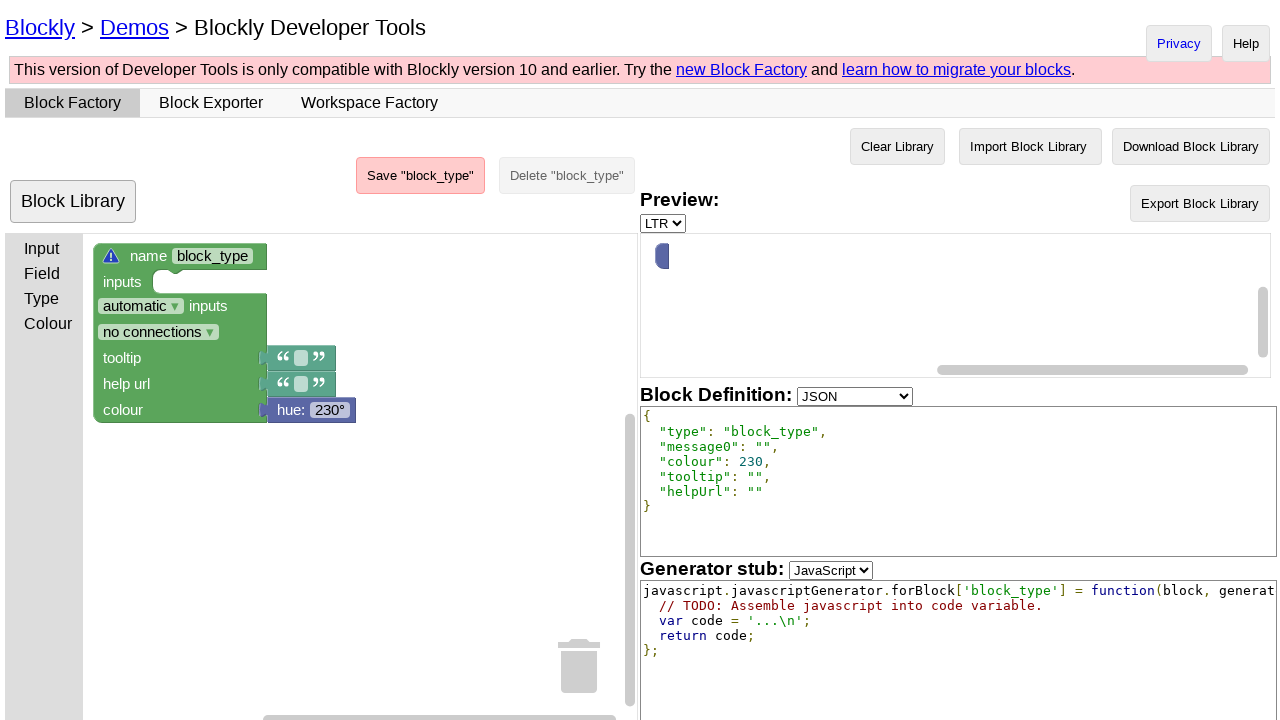

Waited for Blockly editor to load
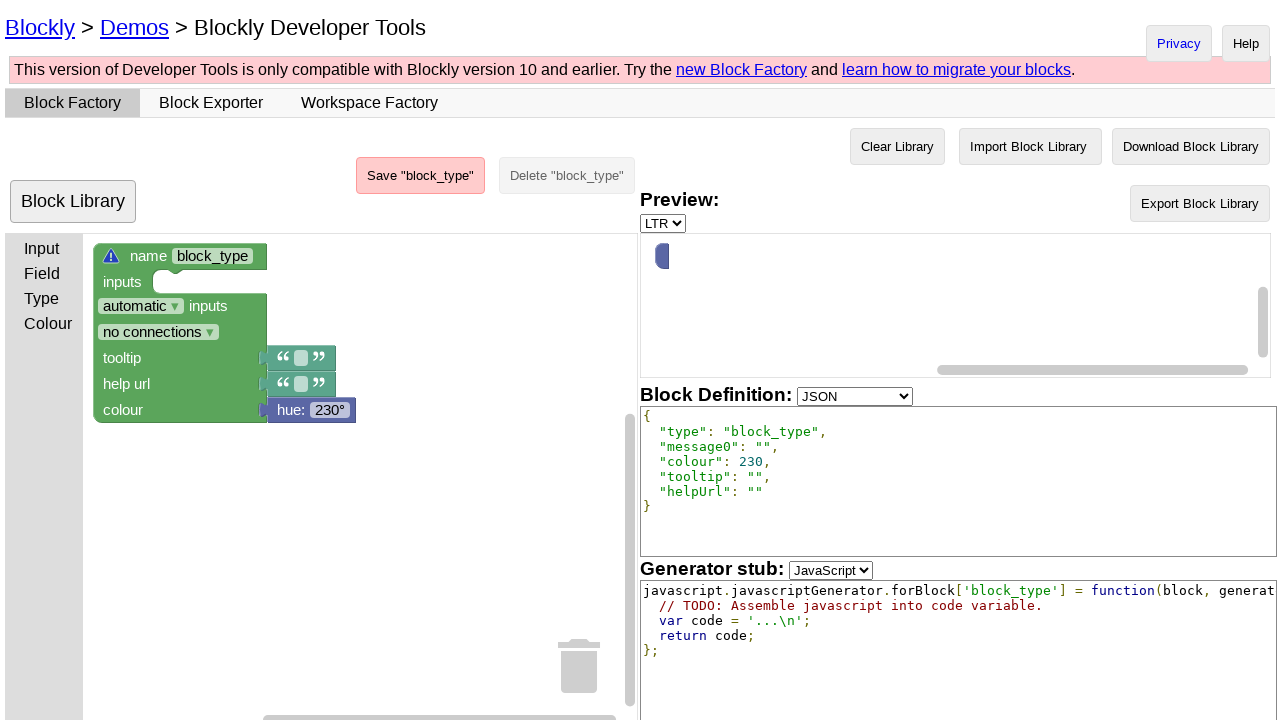

Located the starting block element
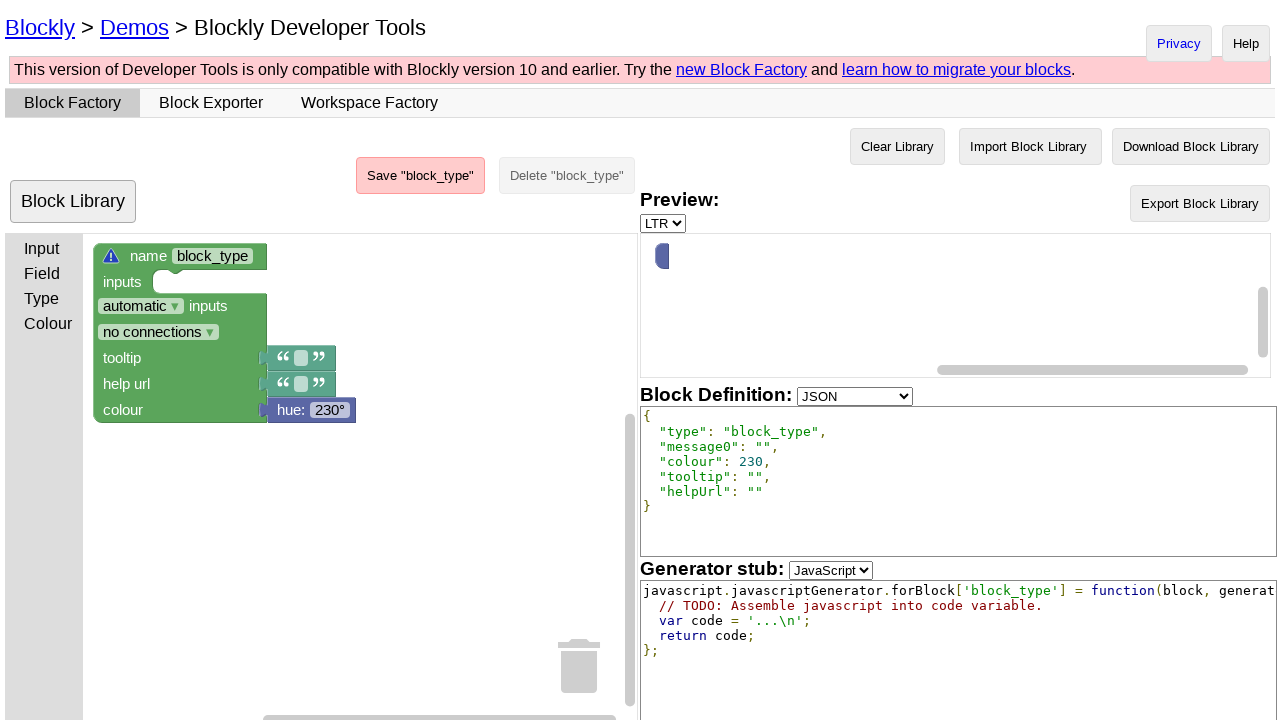

Located the blockly canvas element
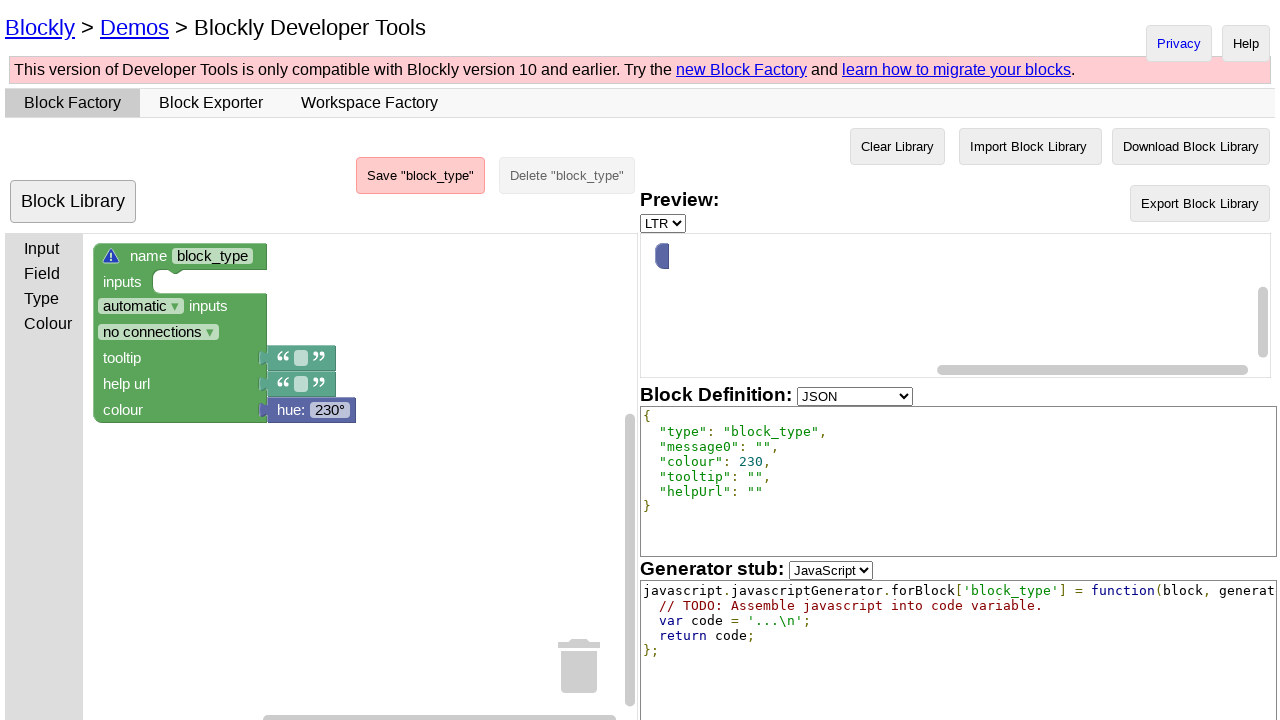

Retrieved initial canvas position transform attribute
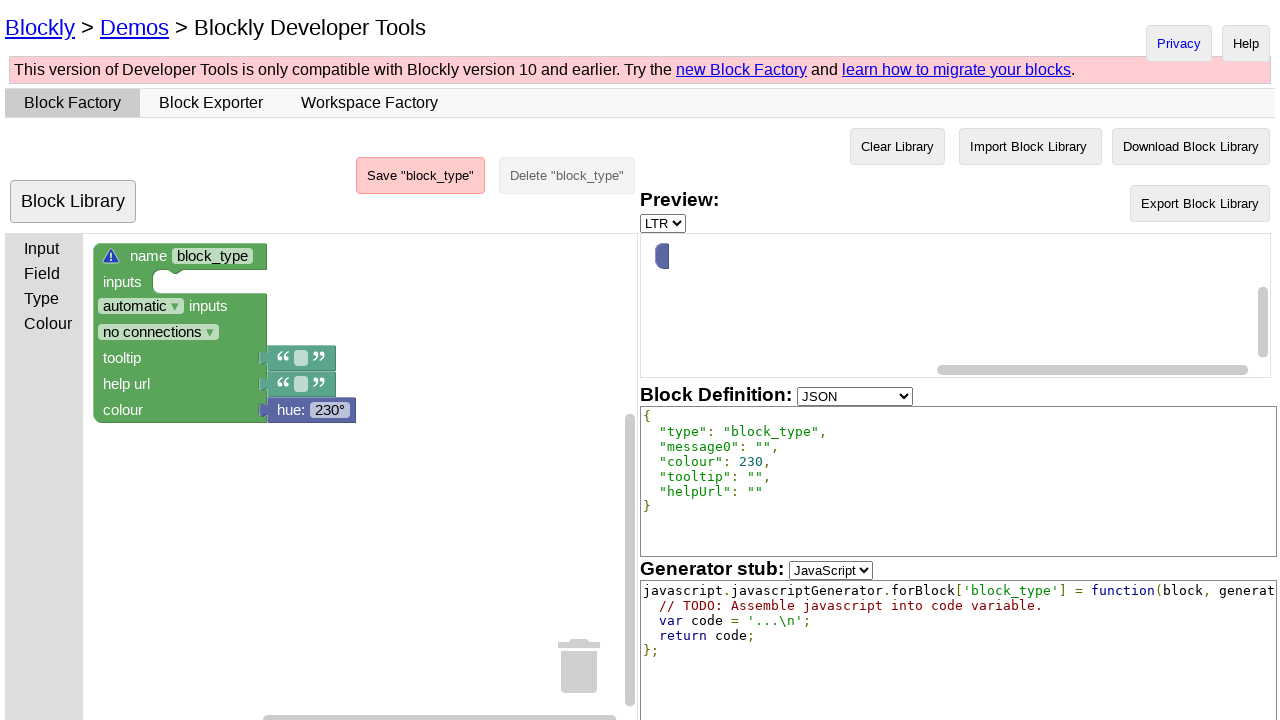

Dragged block 20px in x and y directions at (107, 257)
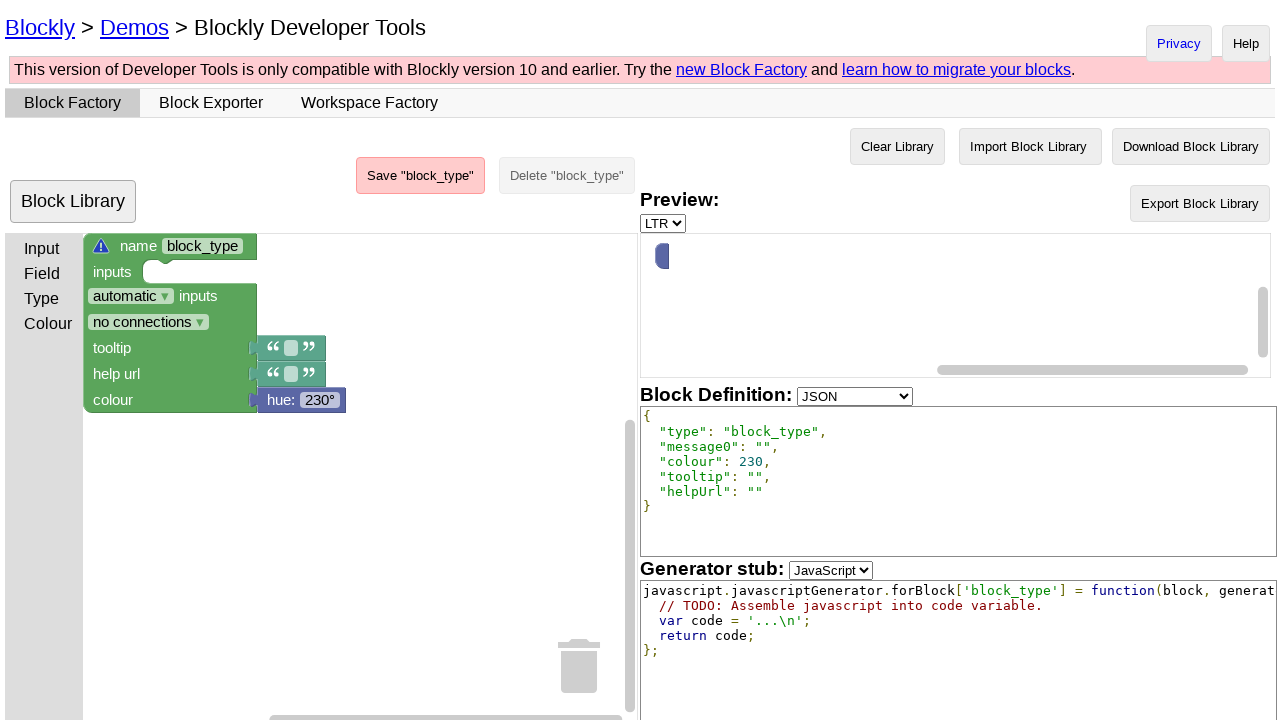

Retrieved canvas position transform attribute after drag
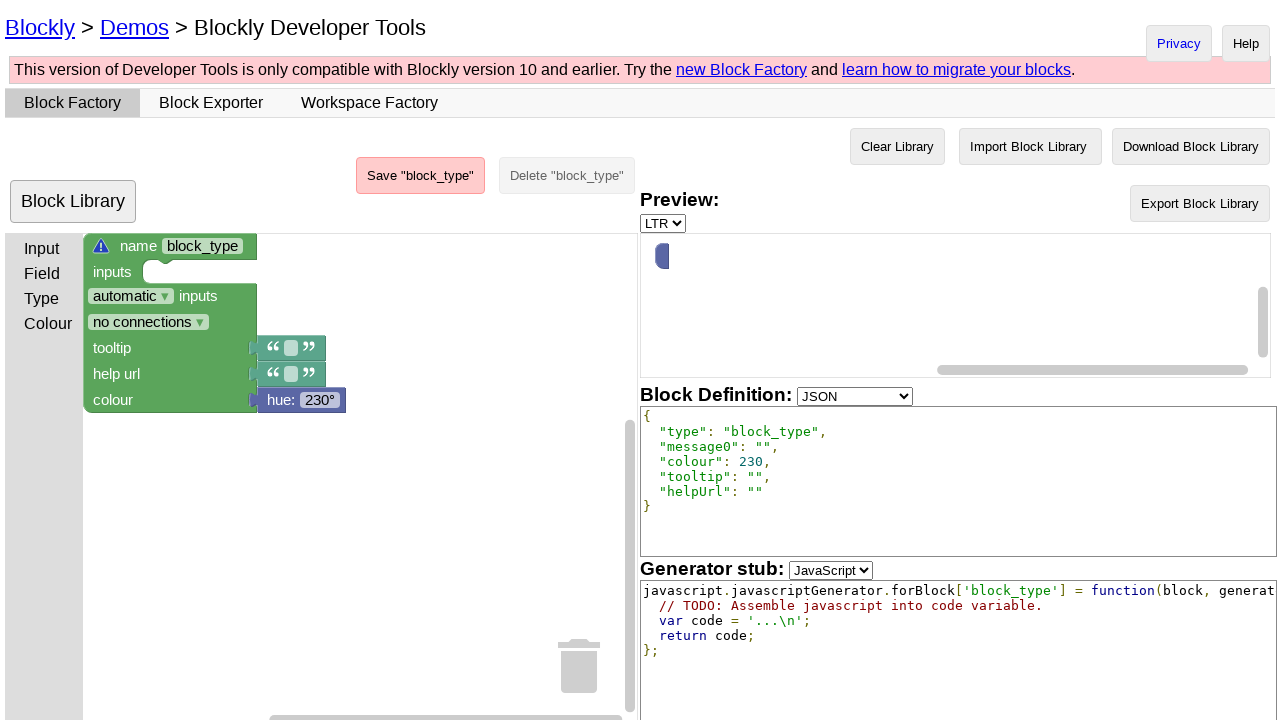

Verified that block drag changed canvas position
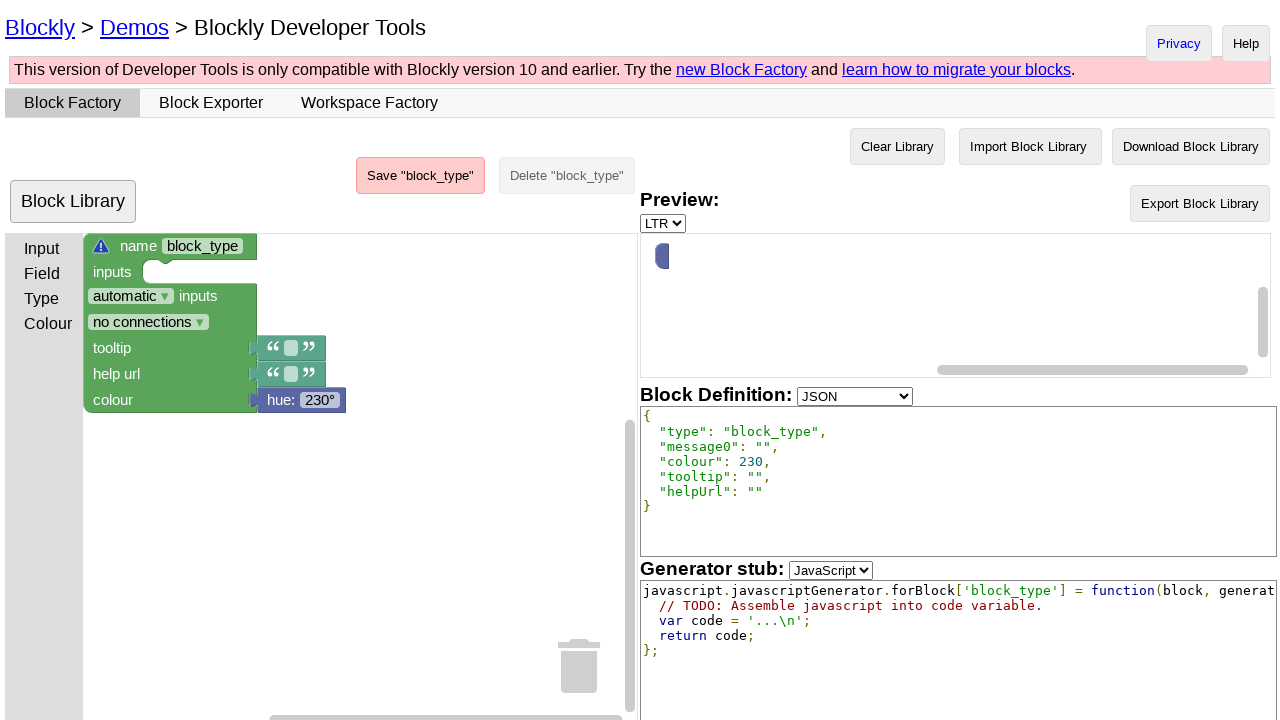

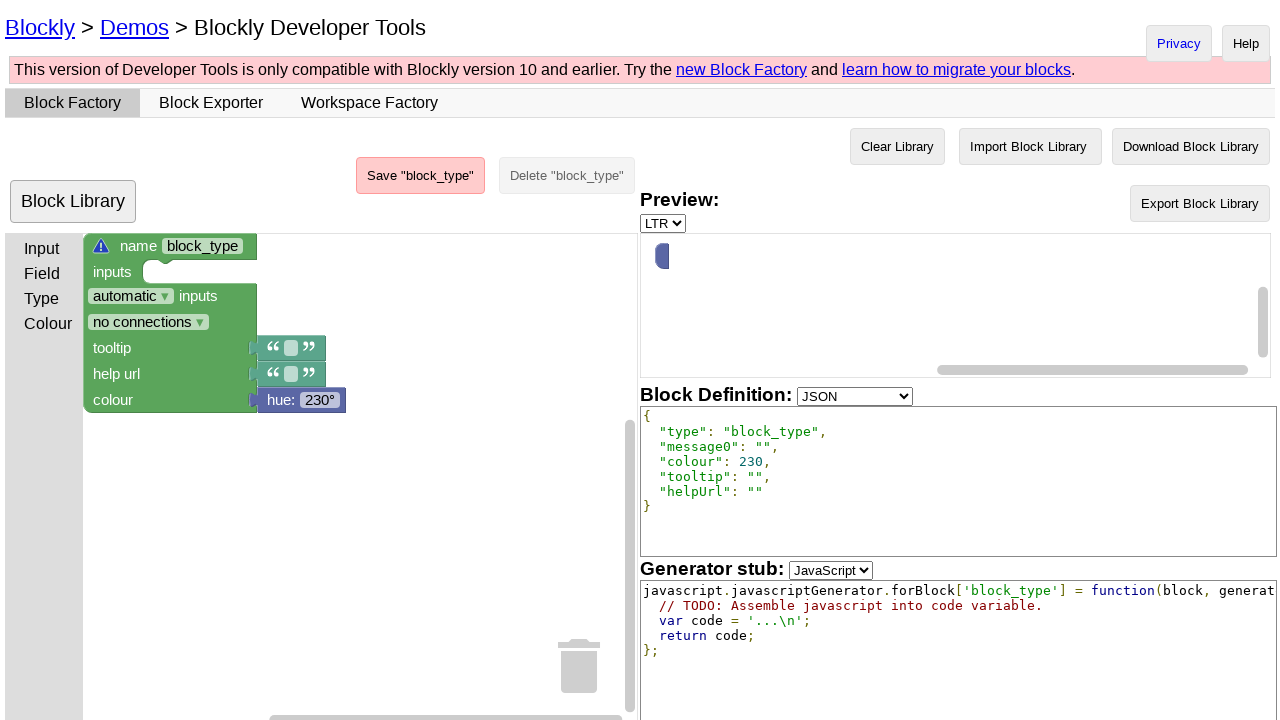